Tests that clicking "Clear completed" removes completed items from the list.

Starting URL: https://demo.playwright.dev/todomvc

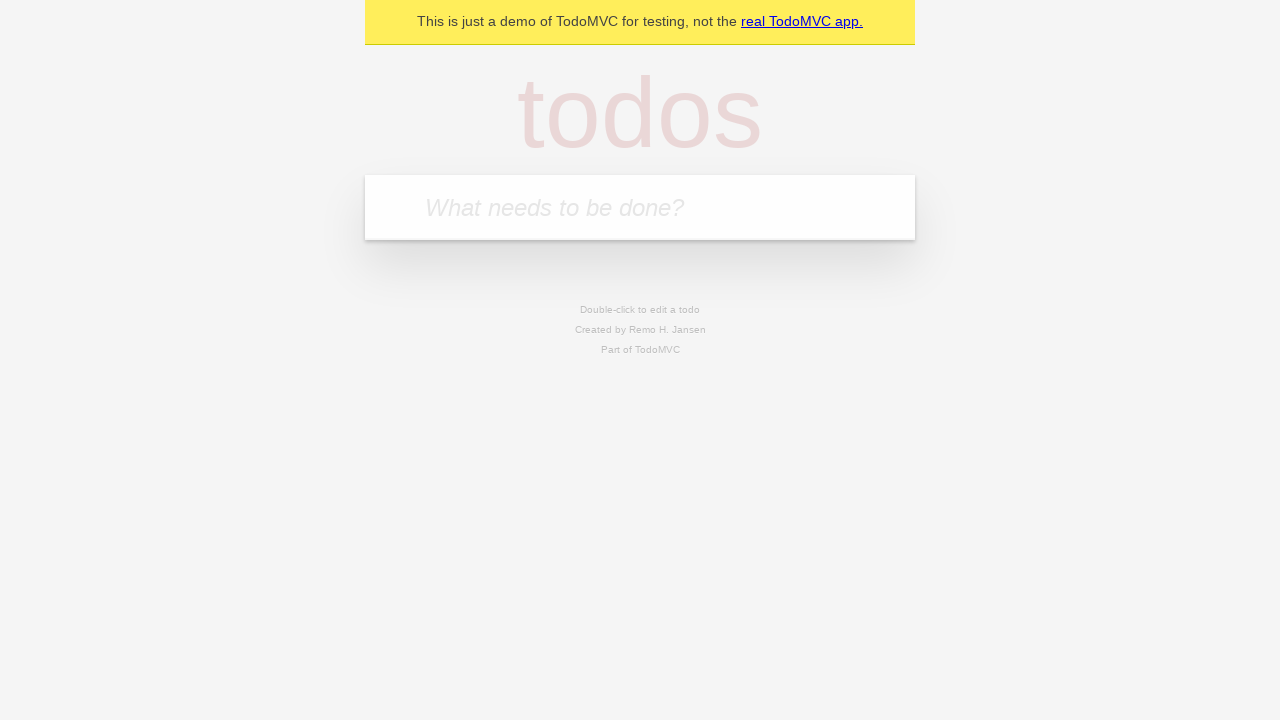

Filled input field with 'buy some cheese' on internal:attr=[placeholder="What needs to be done?"i]
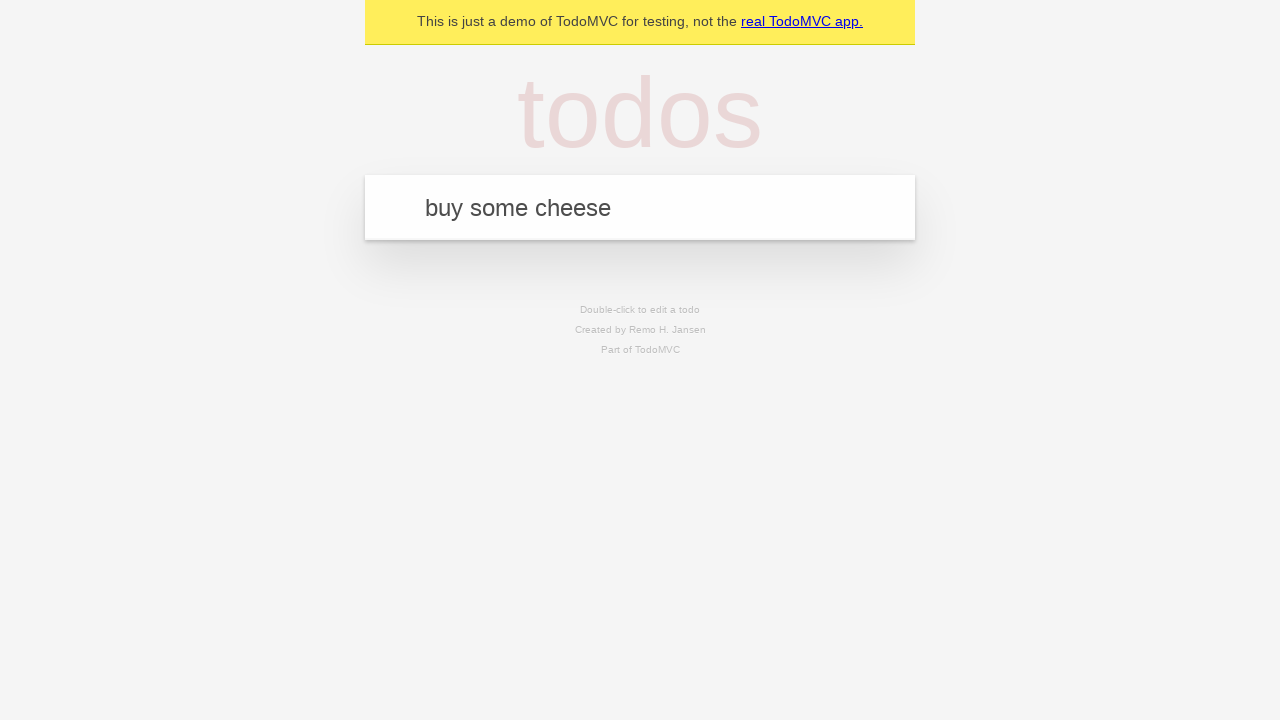

Pressed Enter to add first todo item on internal:attr=[placeholder="What needs to be done?"i]
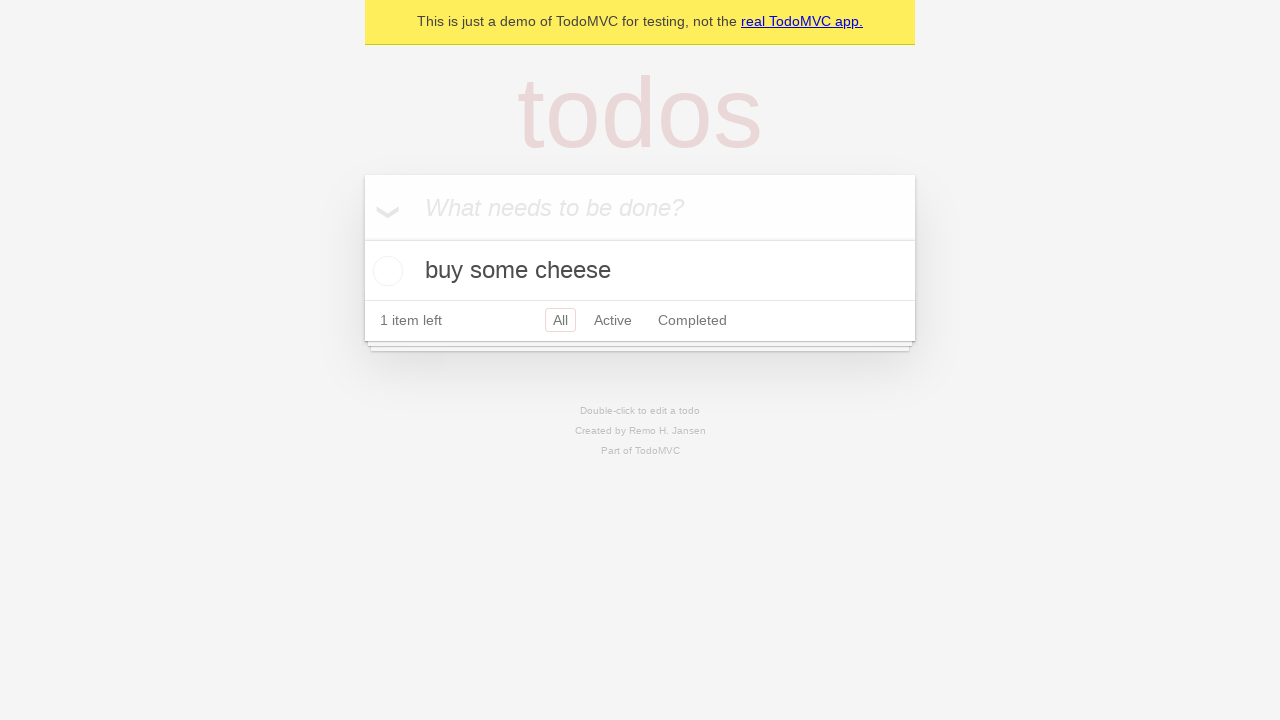

Filled input field with 'feed the cat' on internal:attr=[placeholder="What needs to be done?"i]
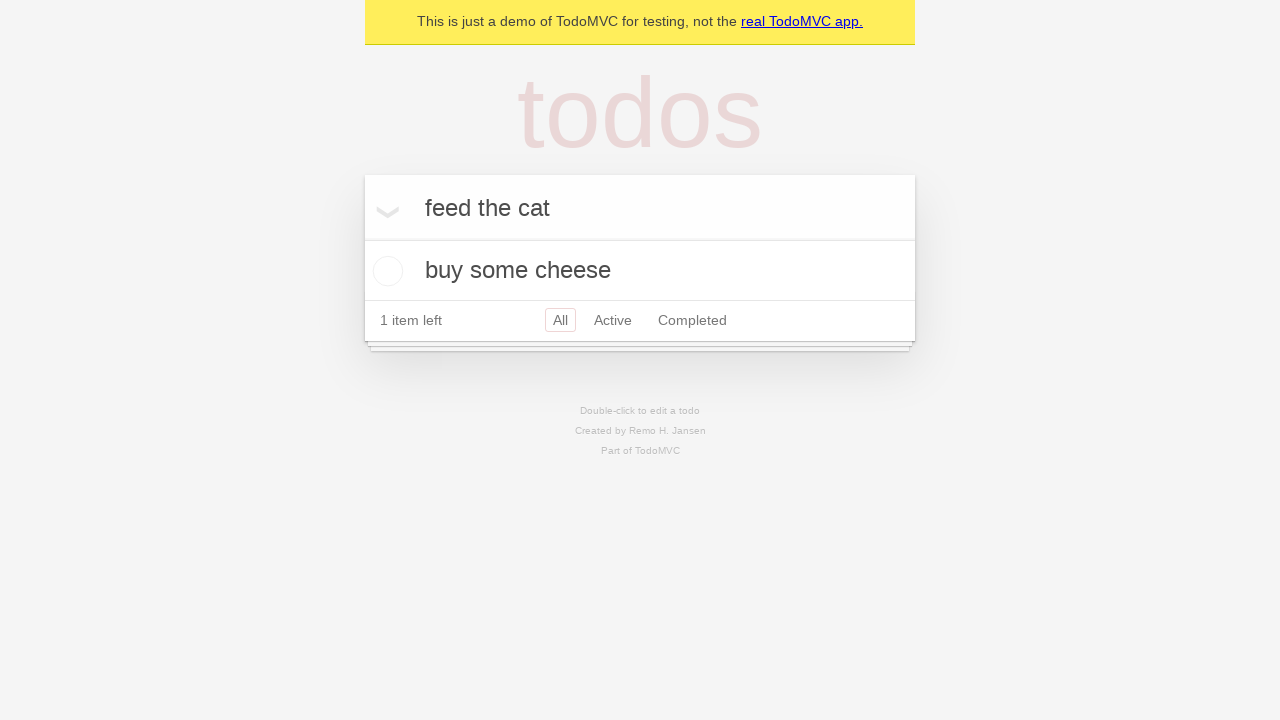

Pressed Enter to add second todo item on internal:attr=[placeholder="What needs to be done?"i]
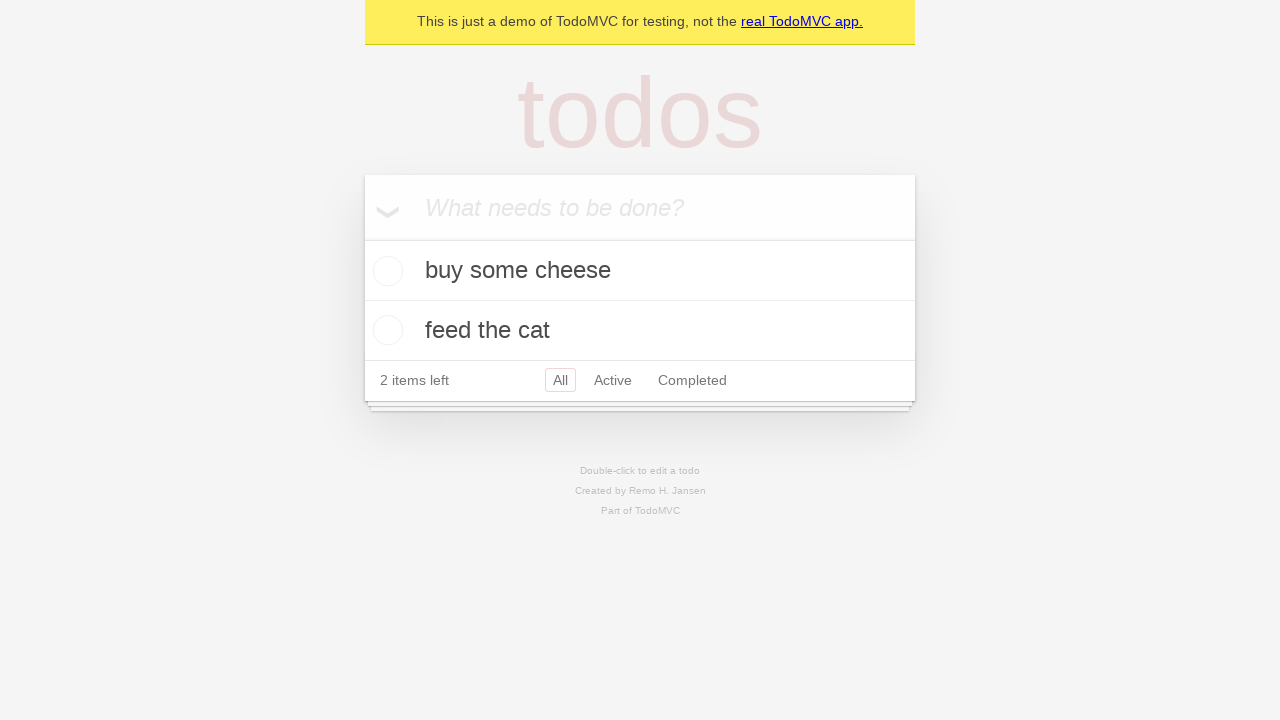

Filled input field with 'book a doctors appointment' on internal:attr=[placeholder="What needs to be done?"i]
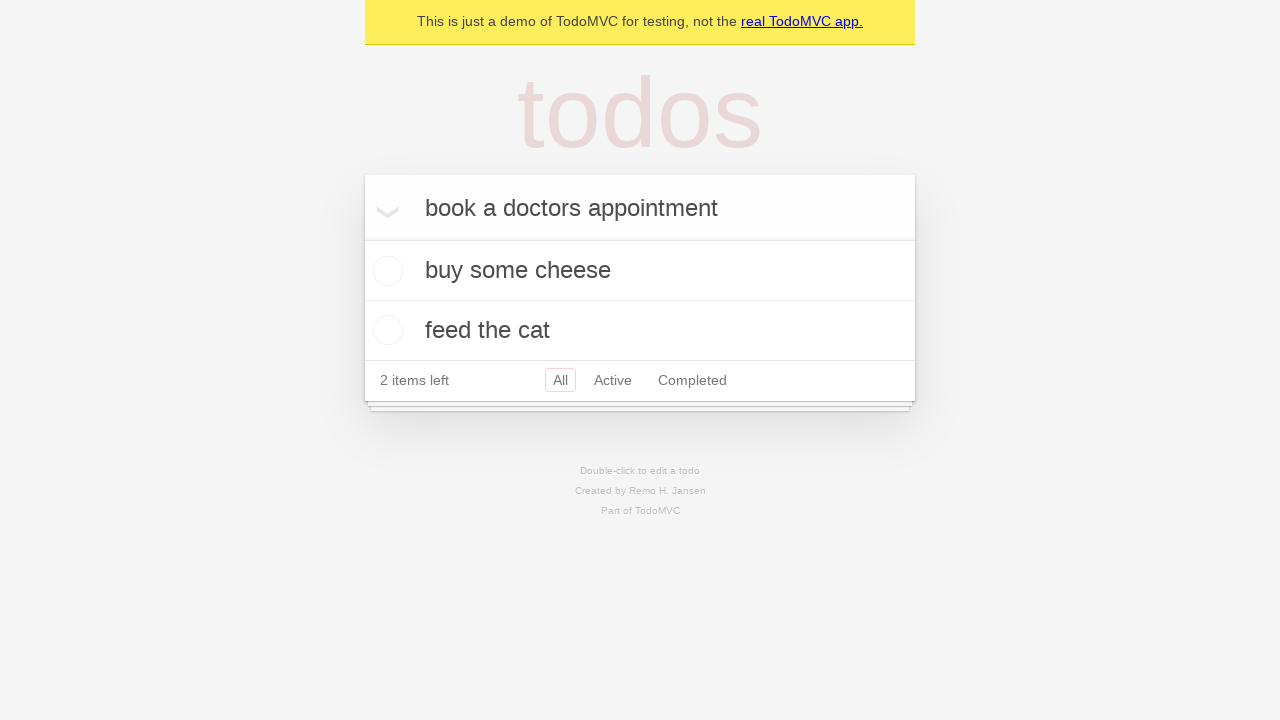

Pressed Enter to add third todo item on internal:attr=[placeholder="What needs to be done?"i]
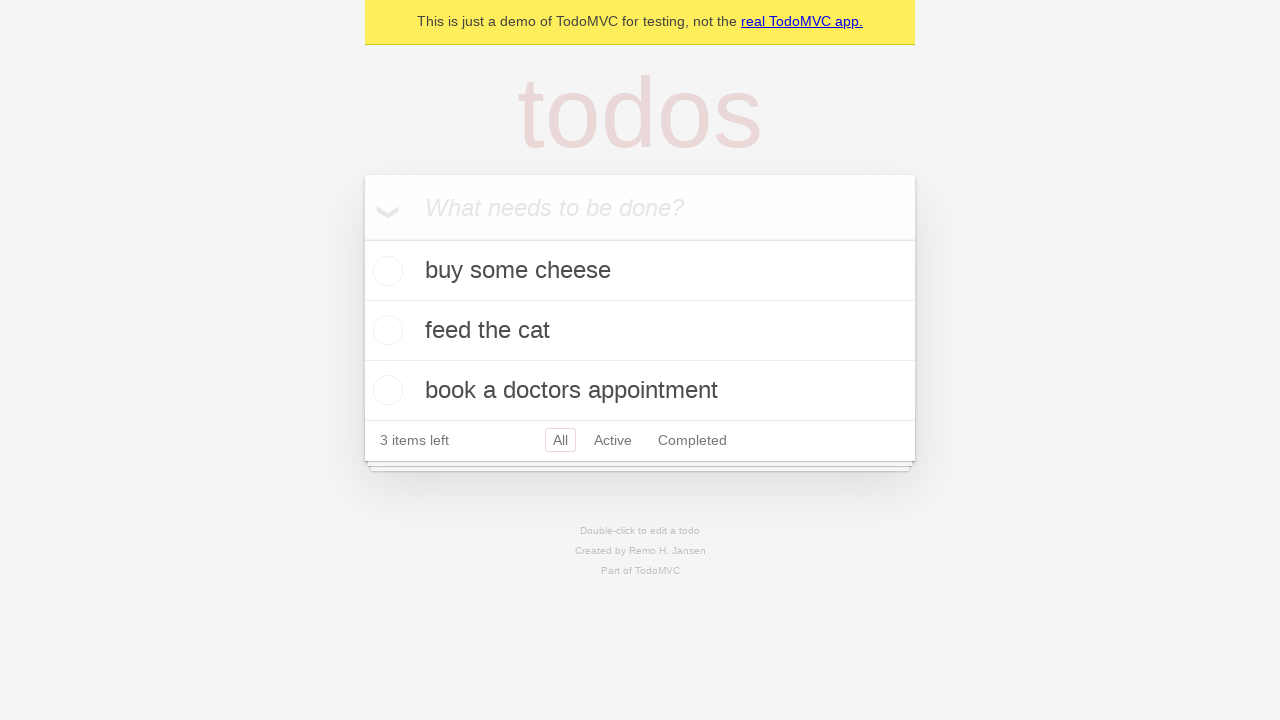

Checked the second todo item checkbox to mark as completed at (385, 330) on internal:testid=[data-testid="todo-item"s] >> nth=1 >> internal:role=checkbox
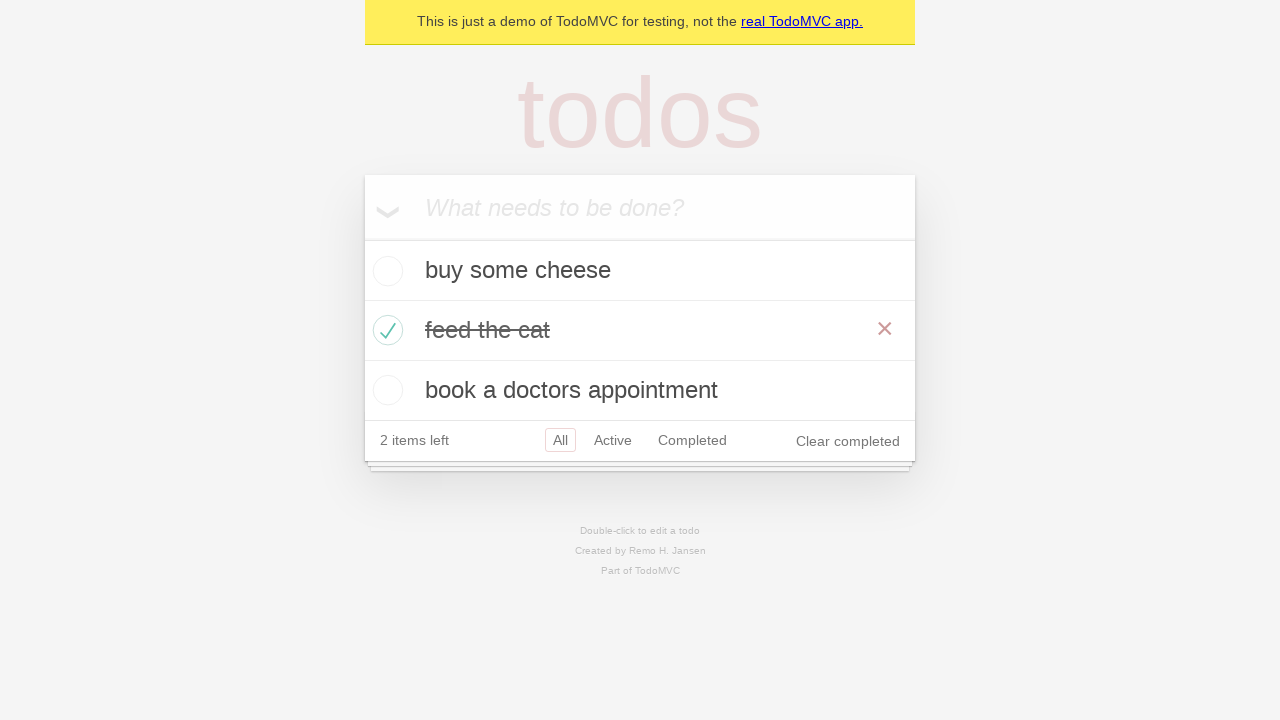

Clicked 'Clear completed' button to remove completed items at (848, 441) on internal:role=button[name="Clear completed"i]
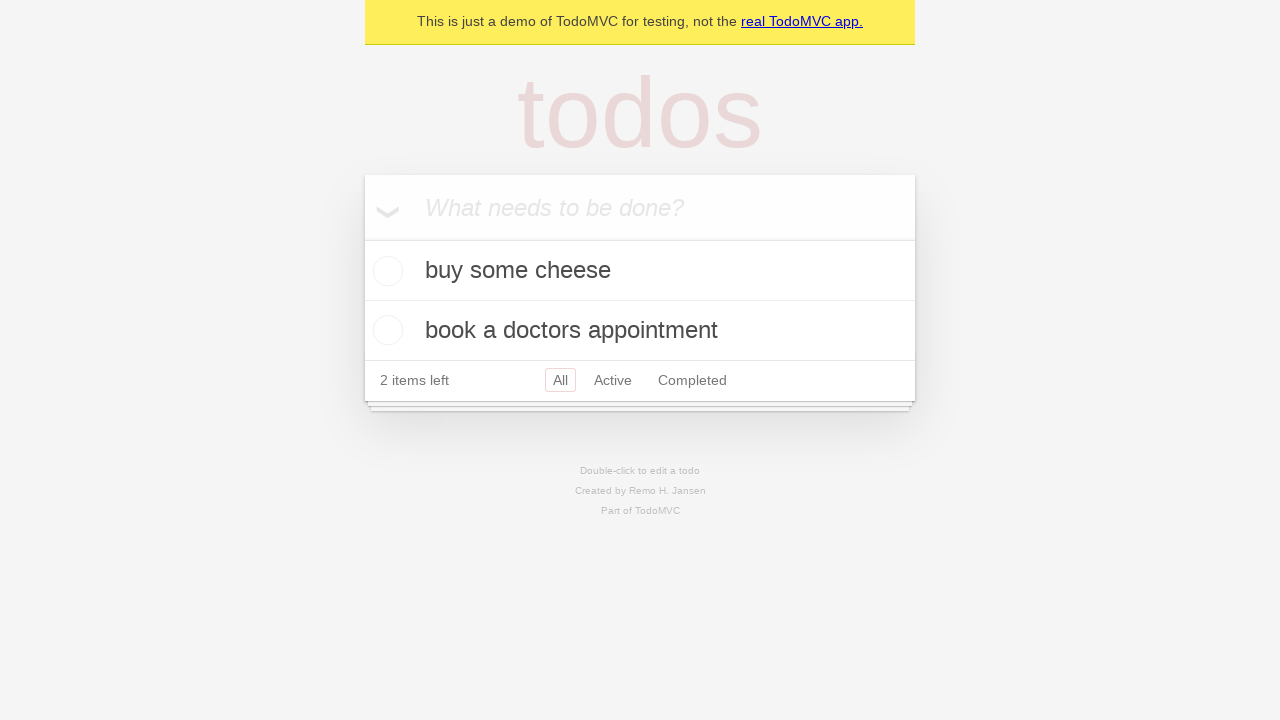

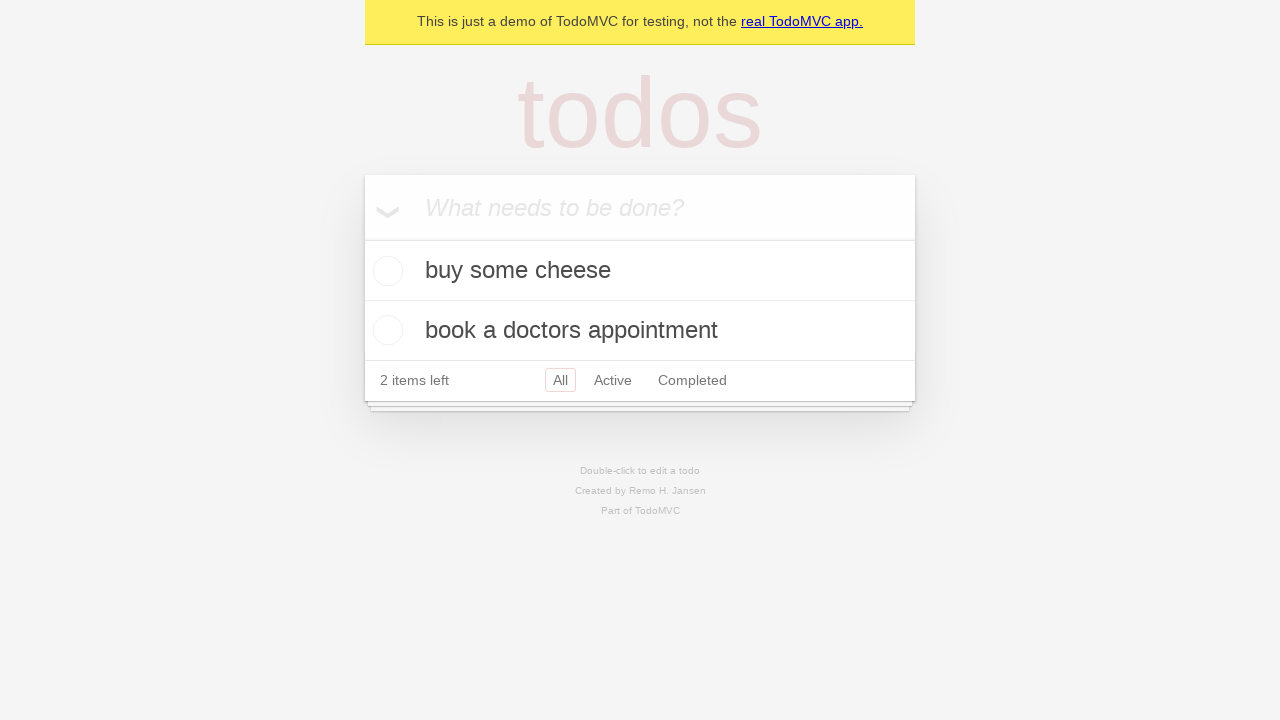